Navigates to an automation practice page and locates checkbox elements on the page

Starting URL: https://rahulshettyacademy.com/AutomationPractice/

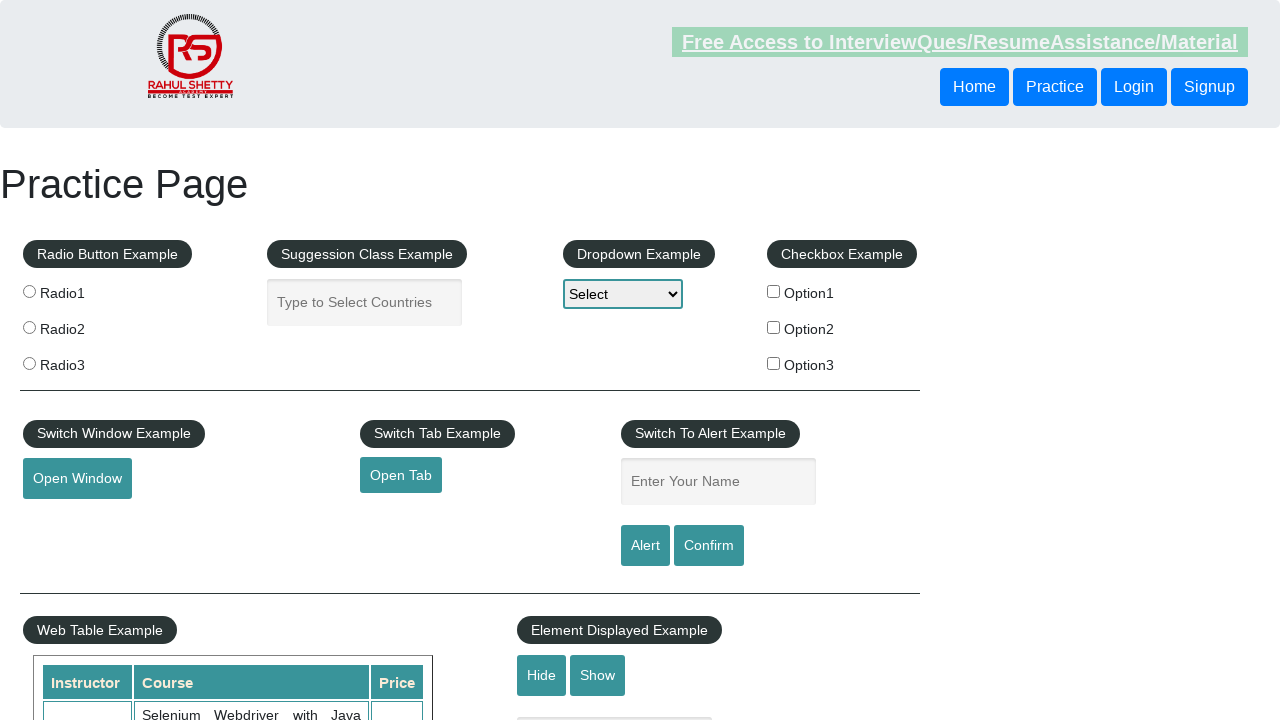

Navigated to automation practice page
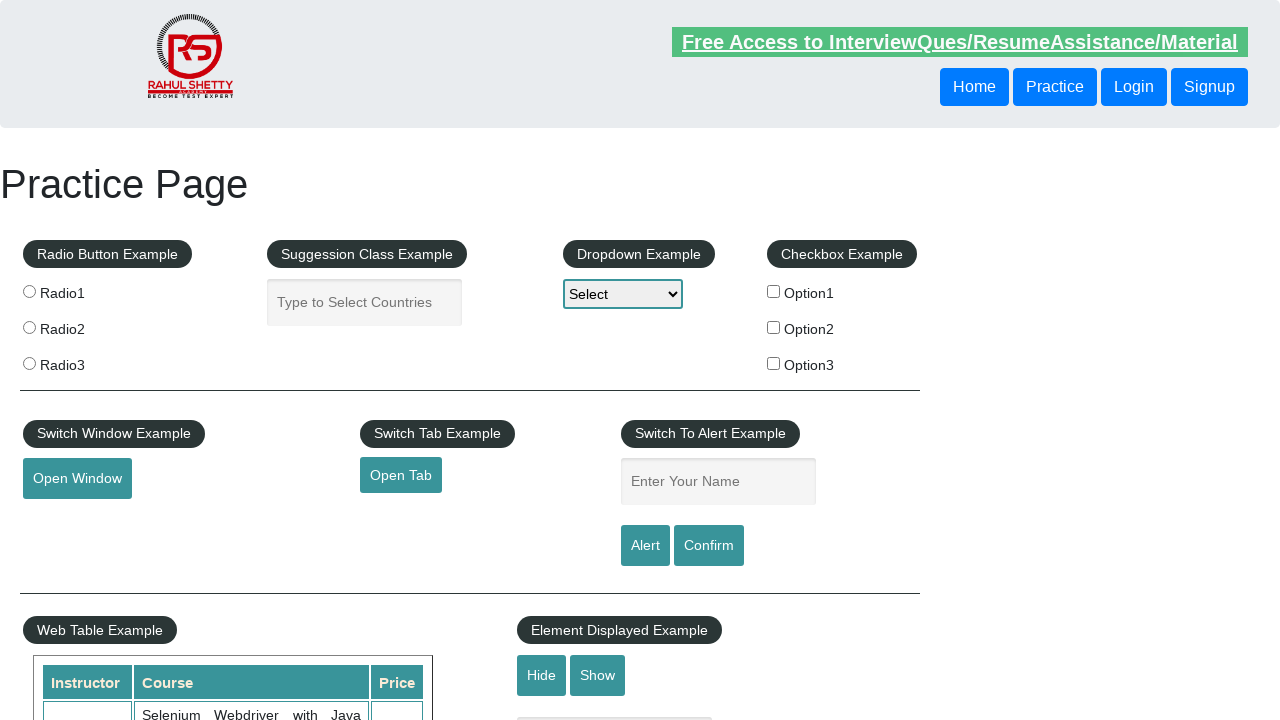

Waited for checkbox elements to load on the page
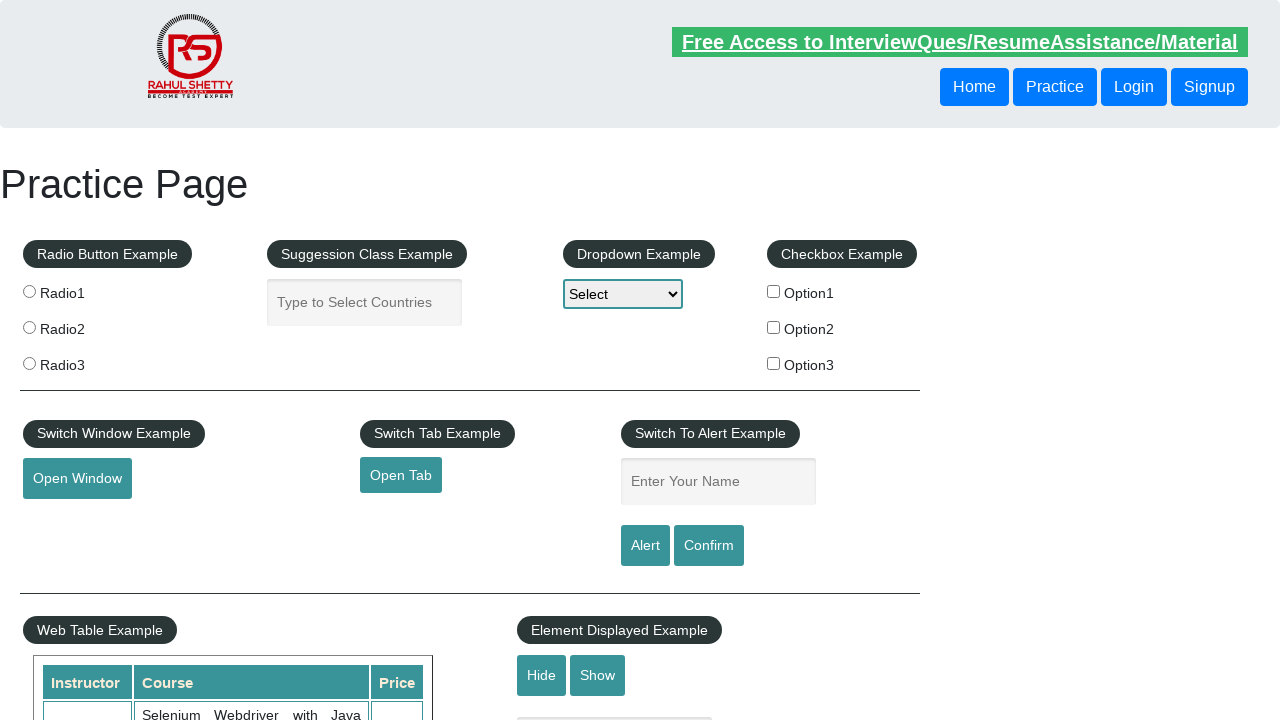

Located all checkbox elements on the page
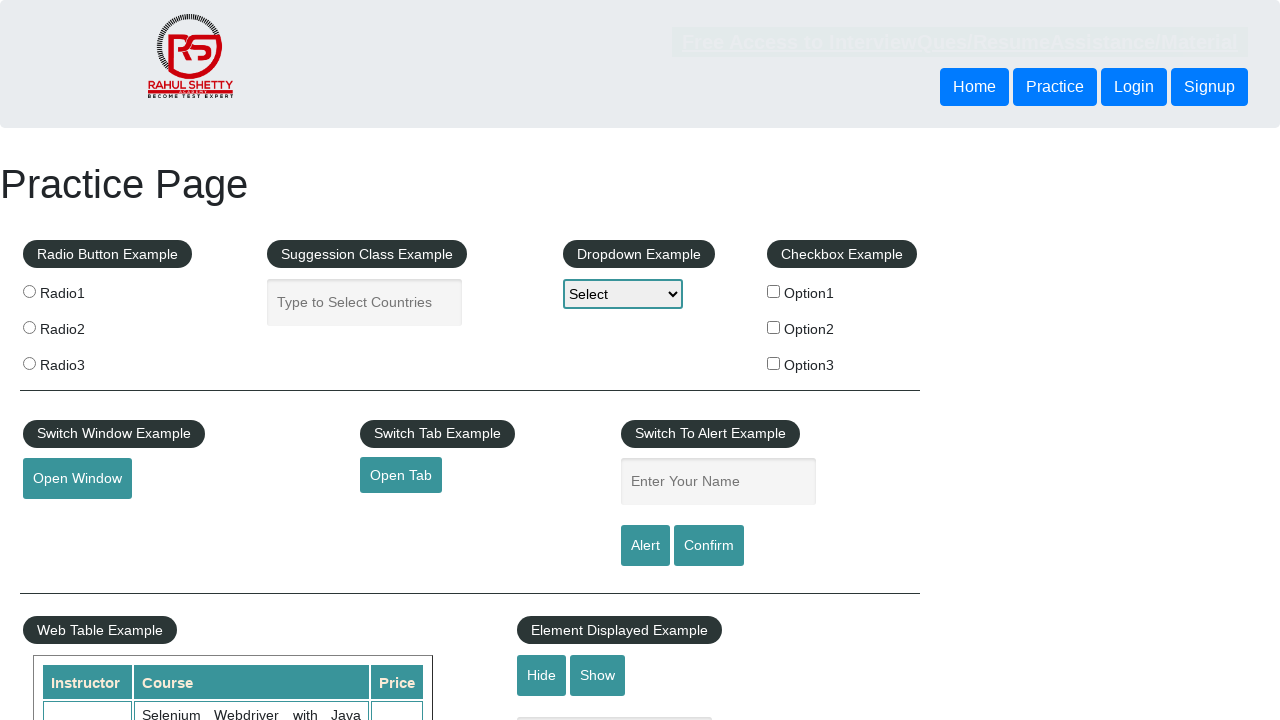

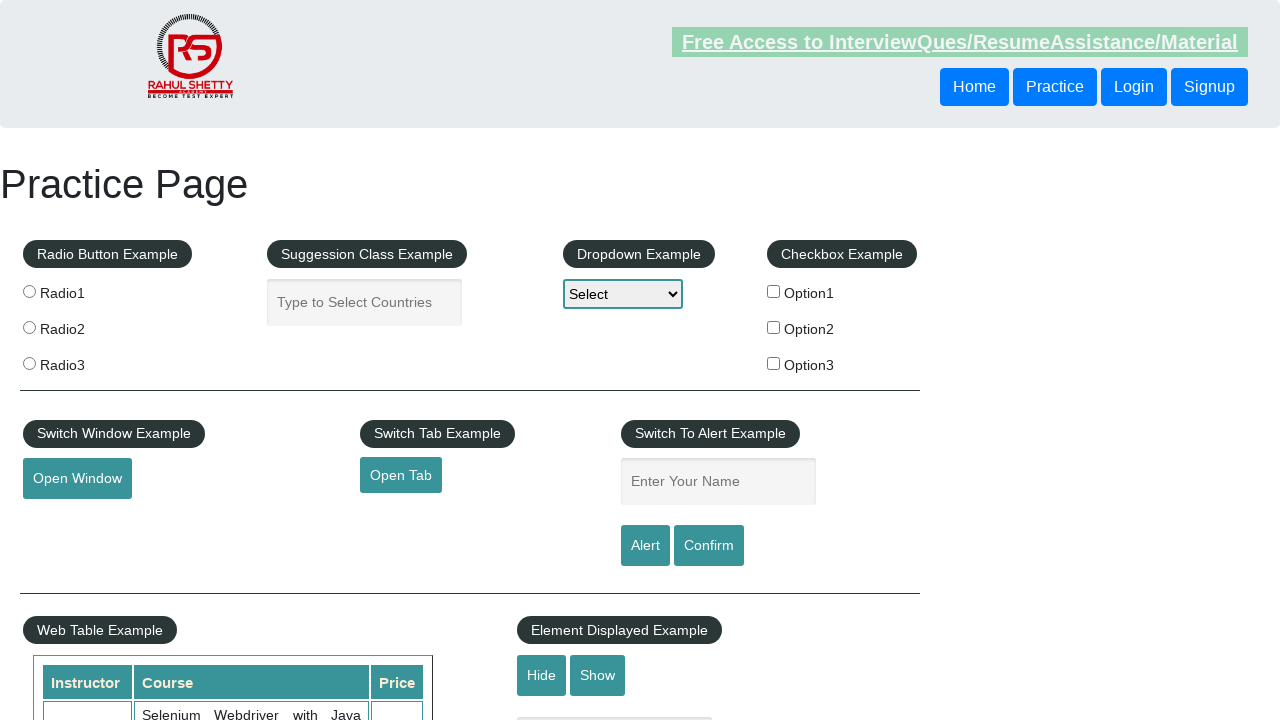